Navigates to an automation practice page and scrolls to the bottom of the page to verify full page loading and scroll functionality.

Starting URL: https://rahulshettyacademy.com/AutomationPractice/

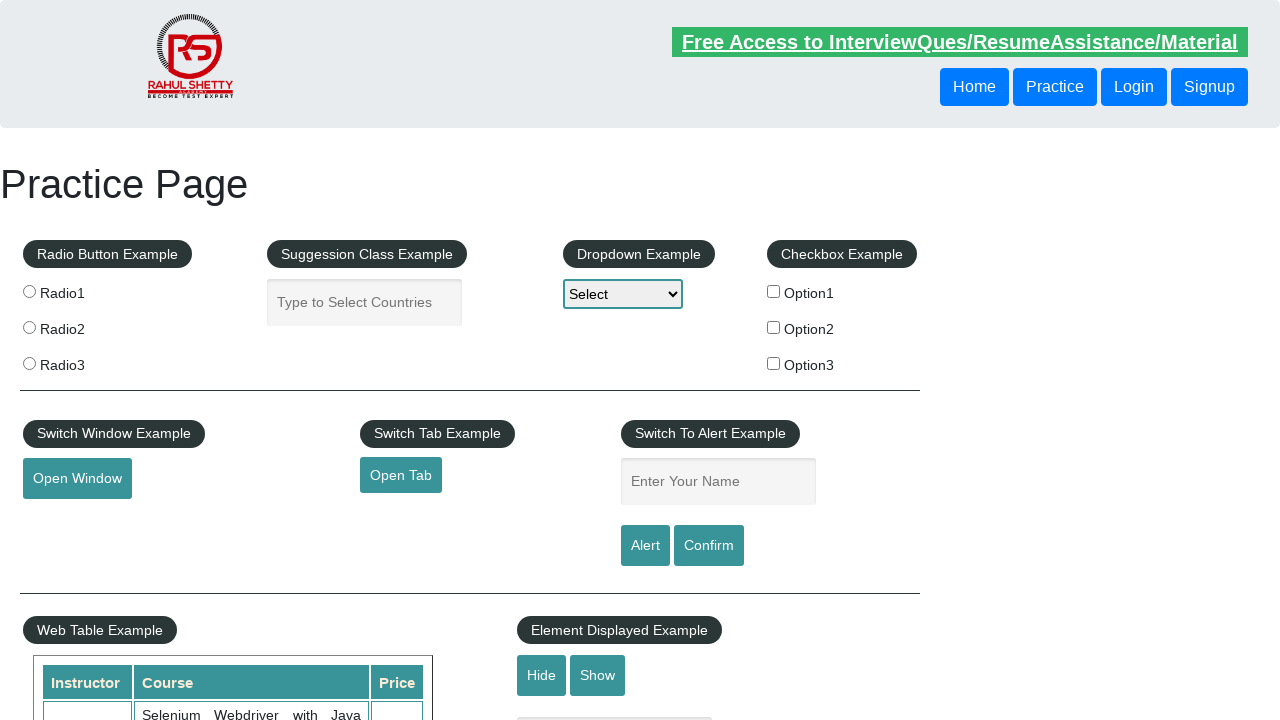

Scrolled to the bottom of the page
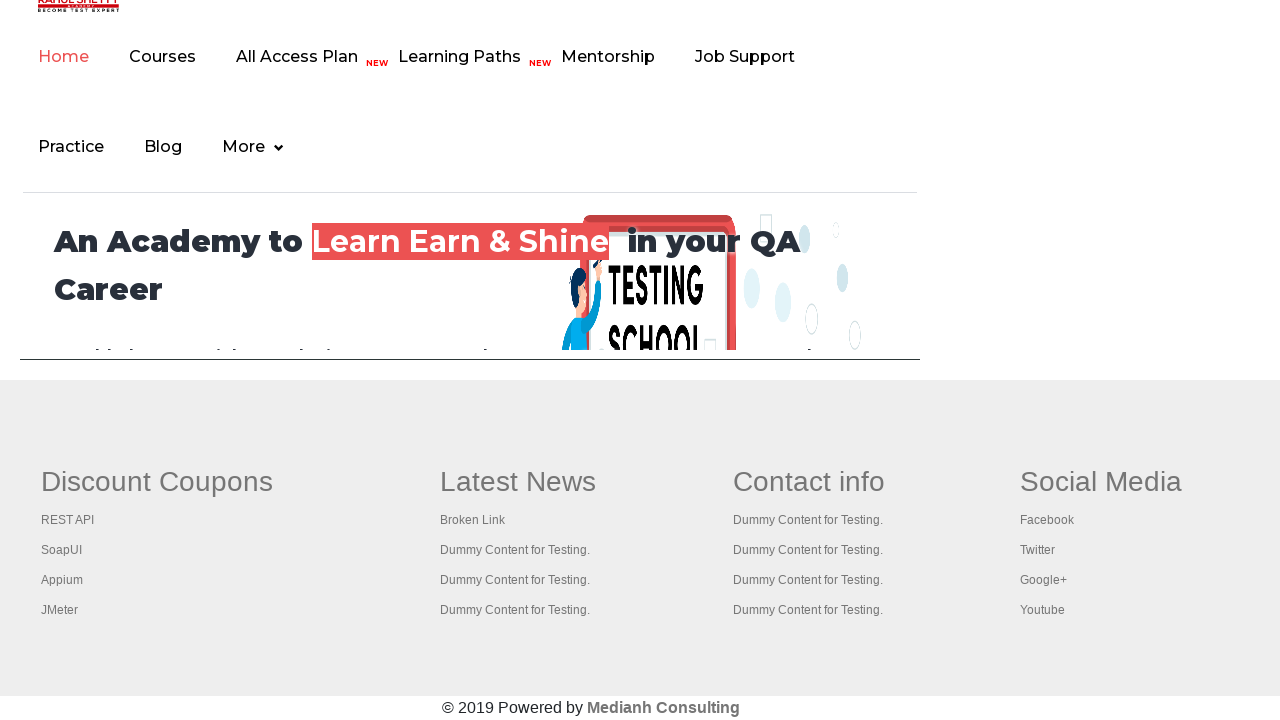

Waited 1 second for scroll to complete
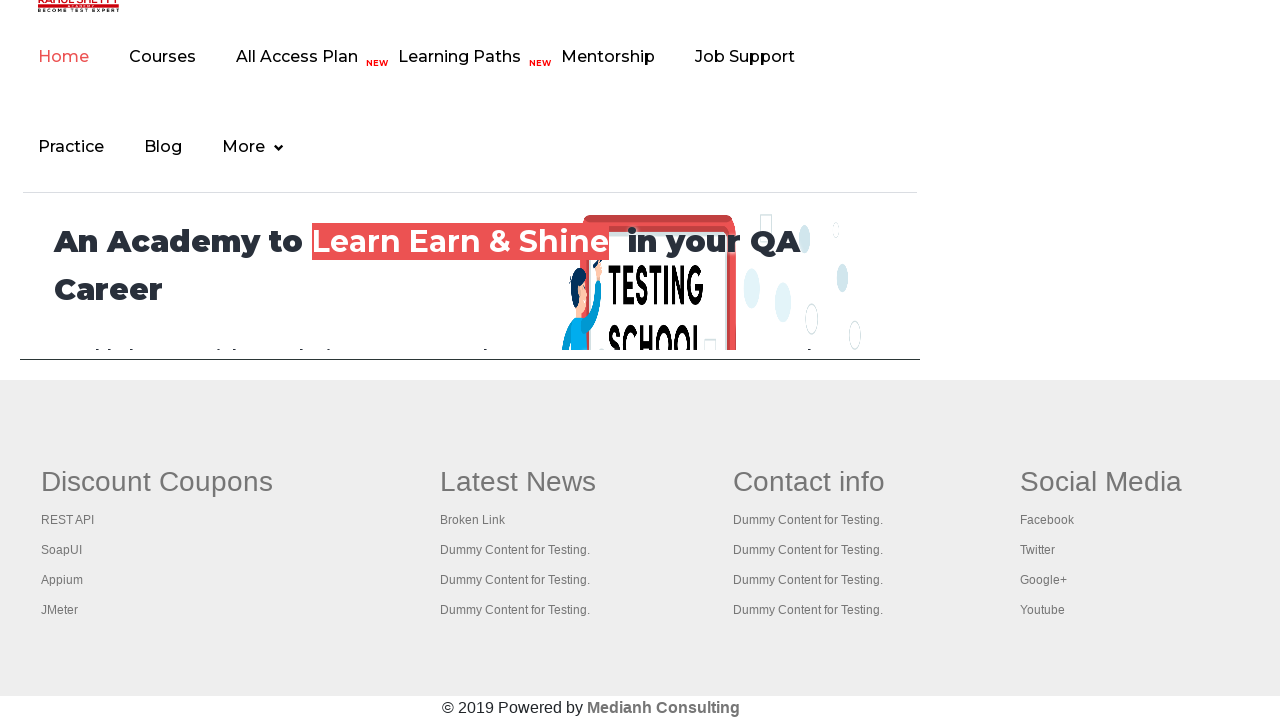

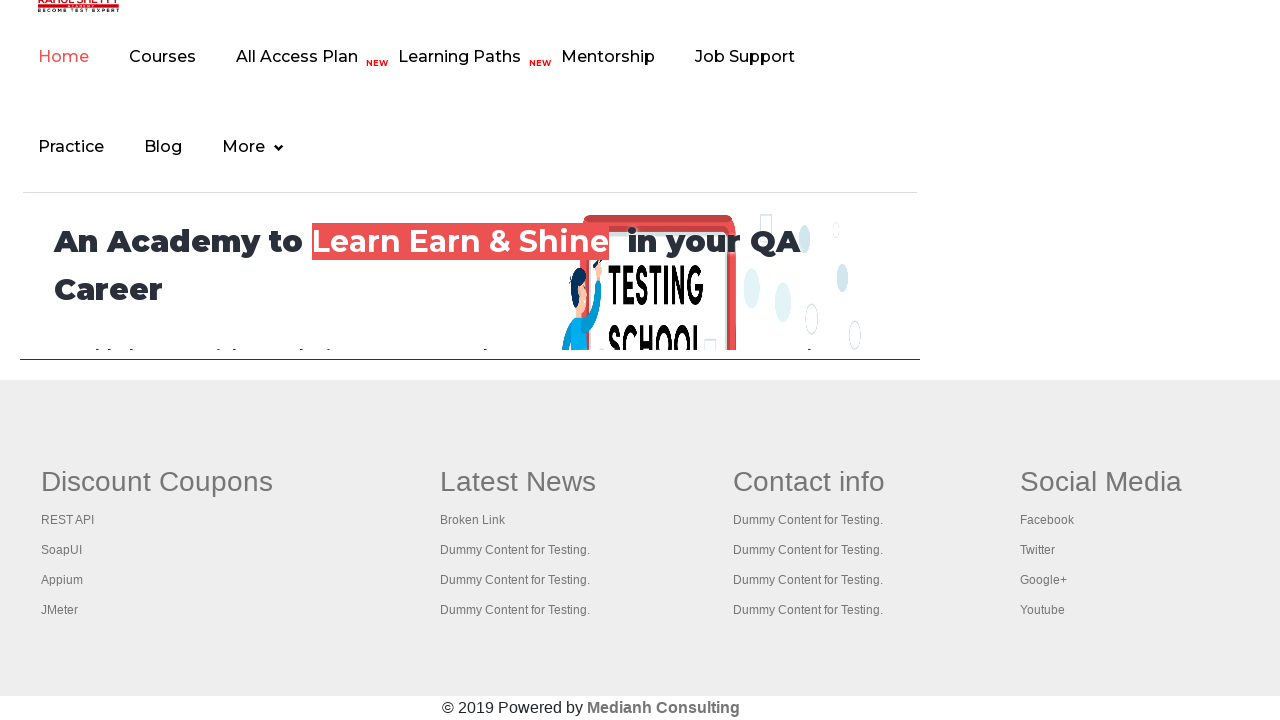